Searches for "getting started in Python" on Python.org and verifies the search results page loads with results

Starting URL: https://www.python.org

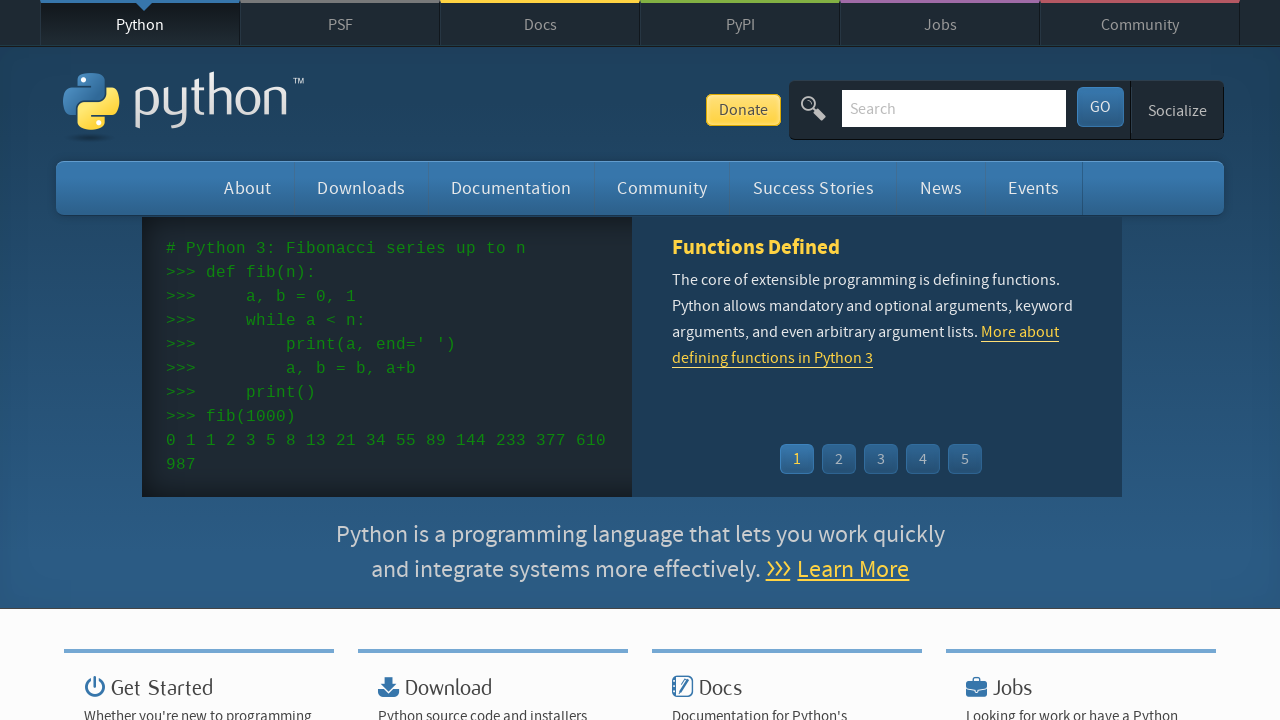

Cleared search input field on #id-search-field
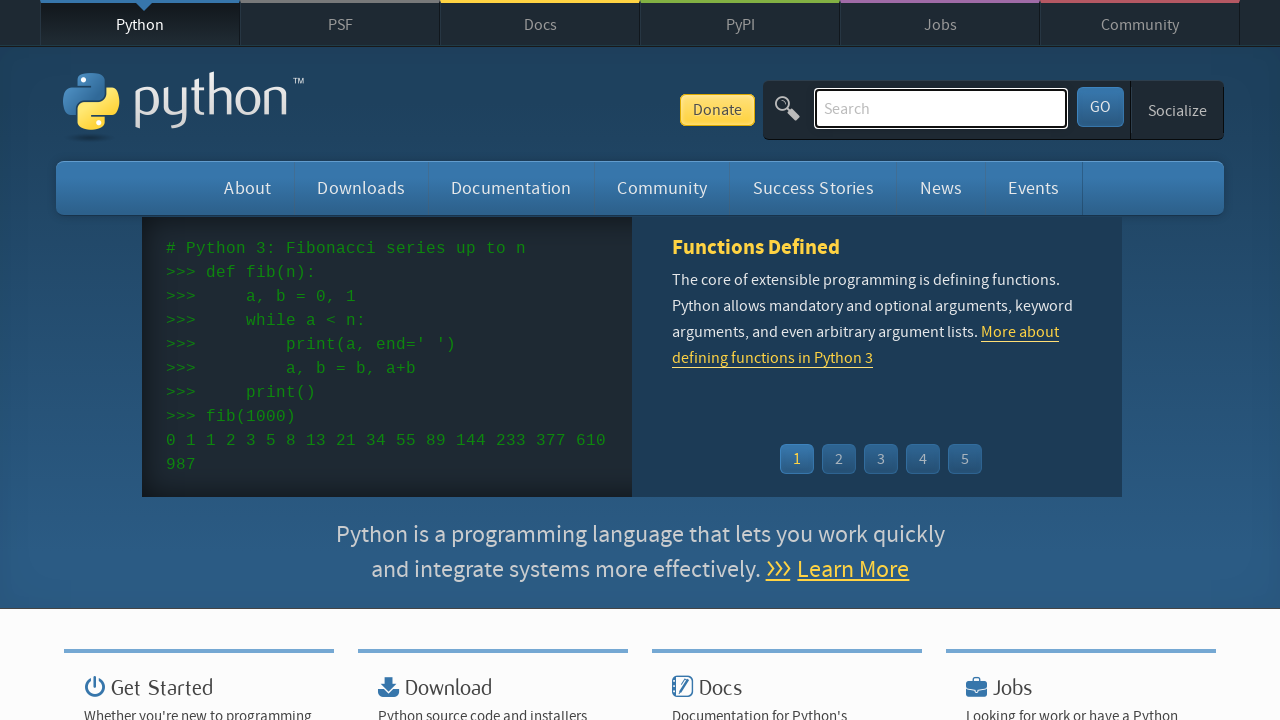

Filled search field with 'getting started in Python' on #id-search-field
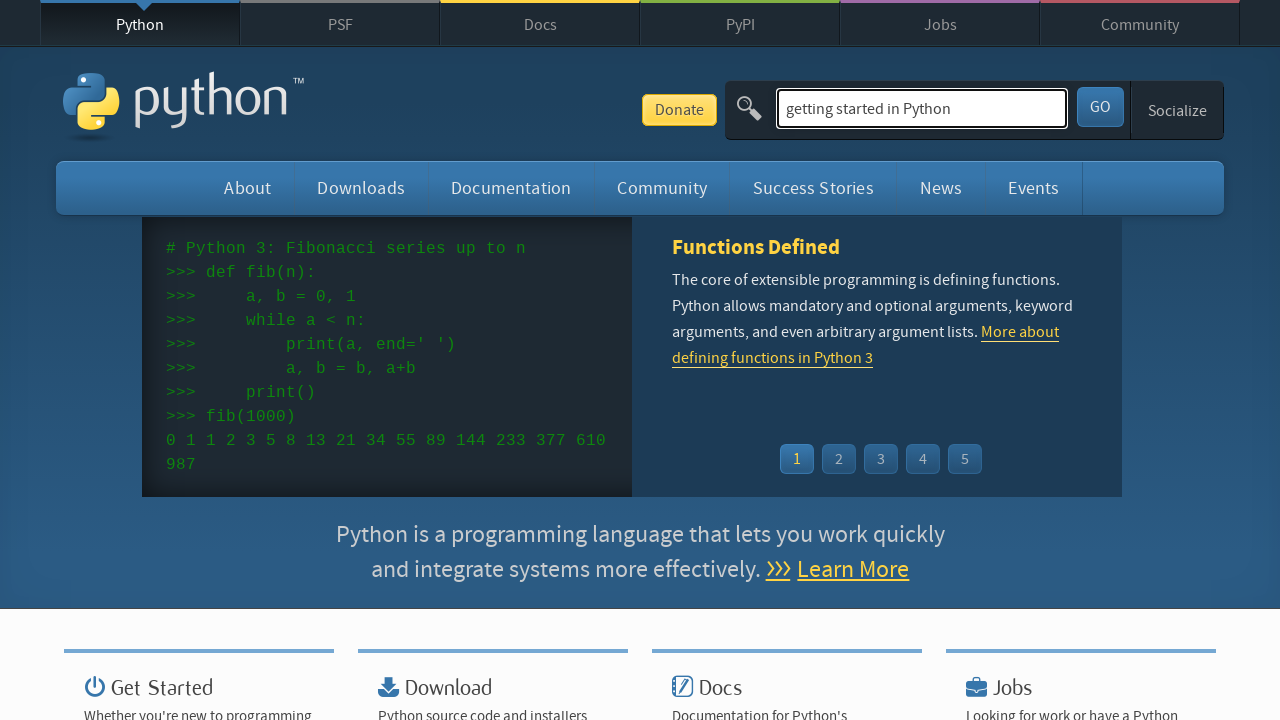

Clicked search submit button at (1100, 107) on #submit
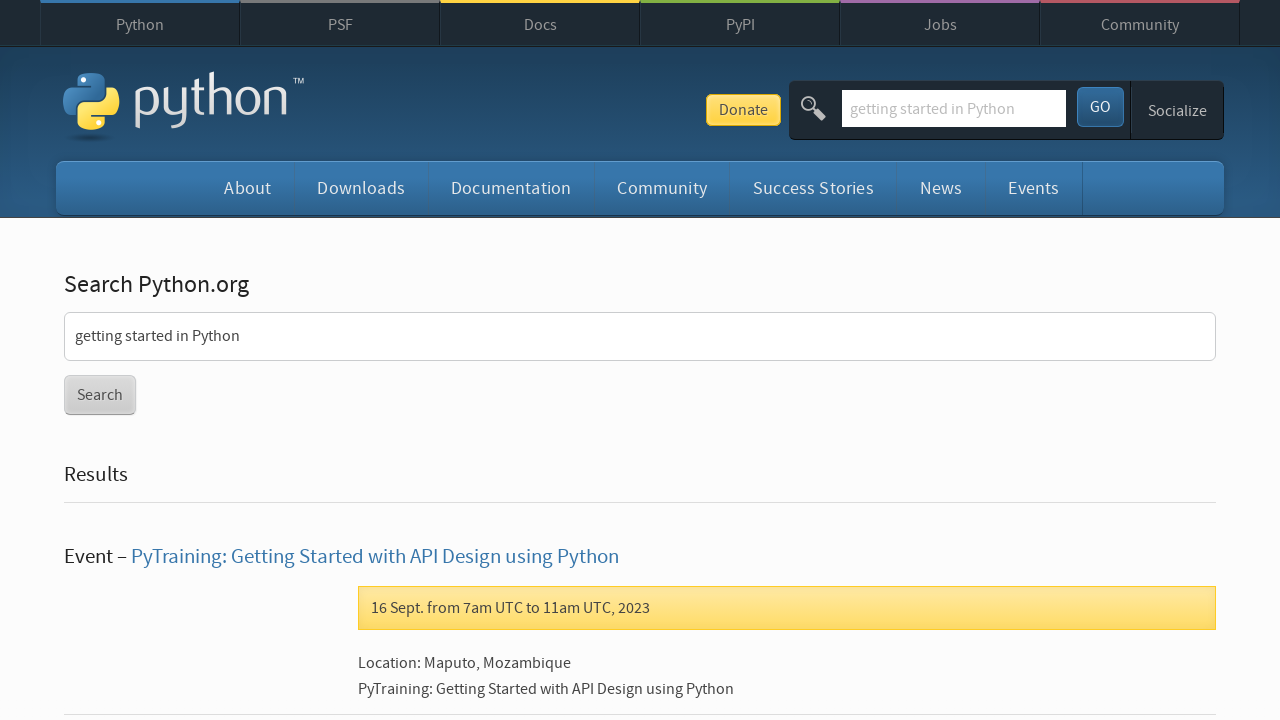

Search results page loaded successfully
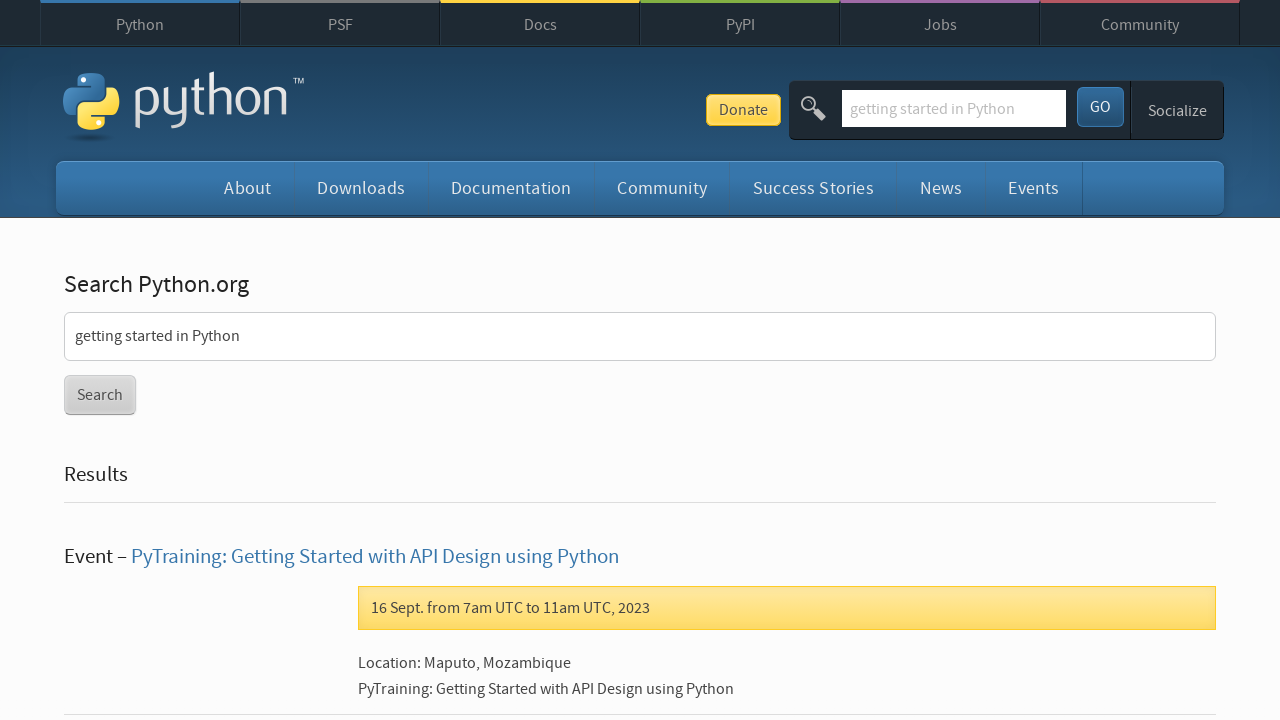

Verified search results page contains 20 result items
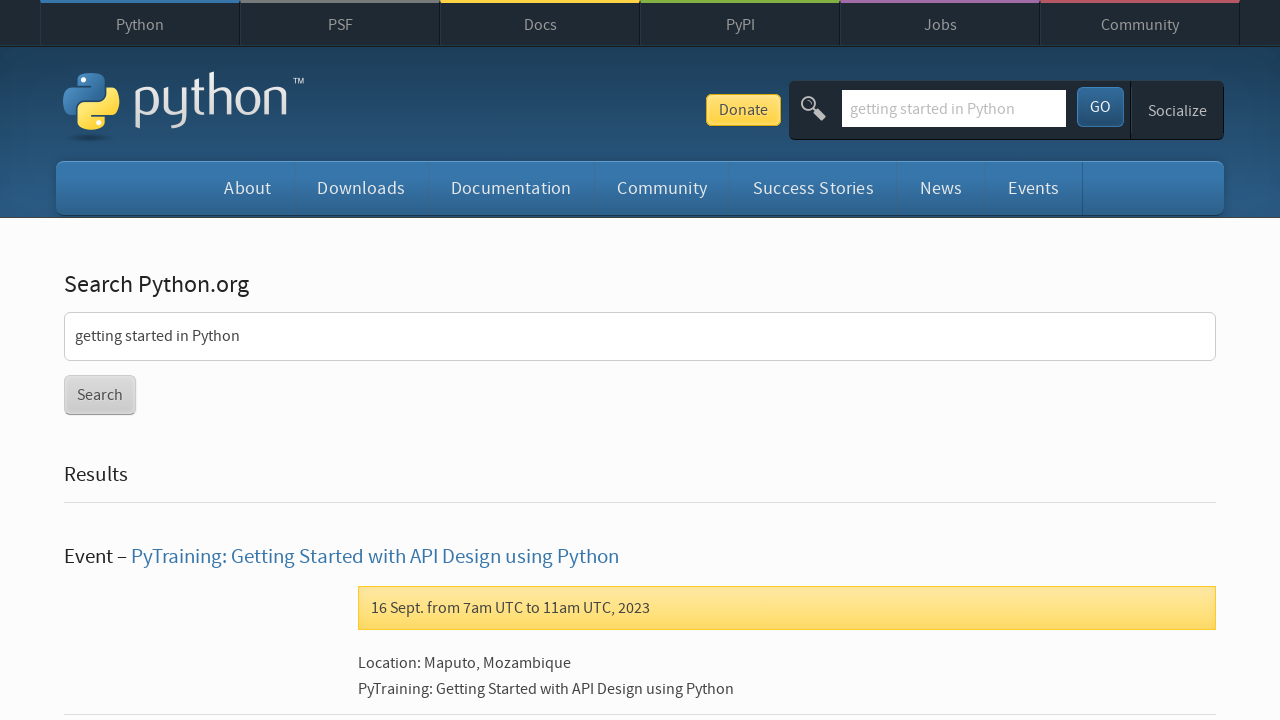

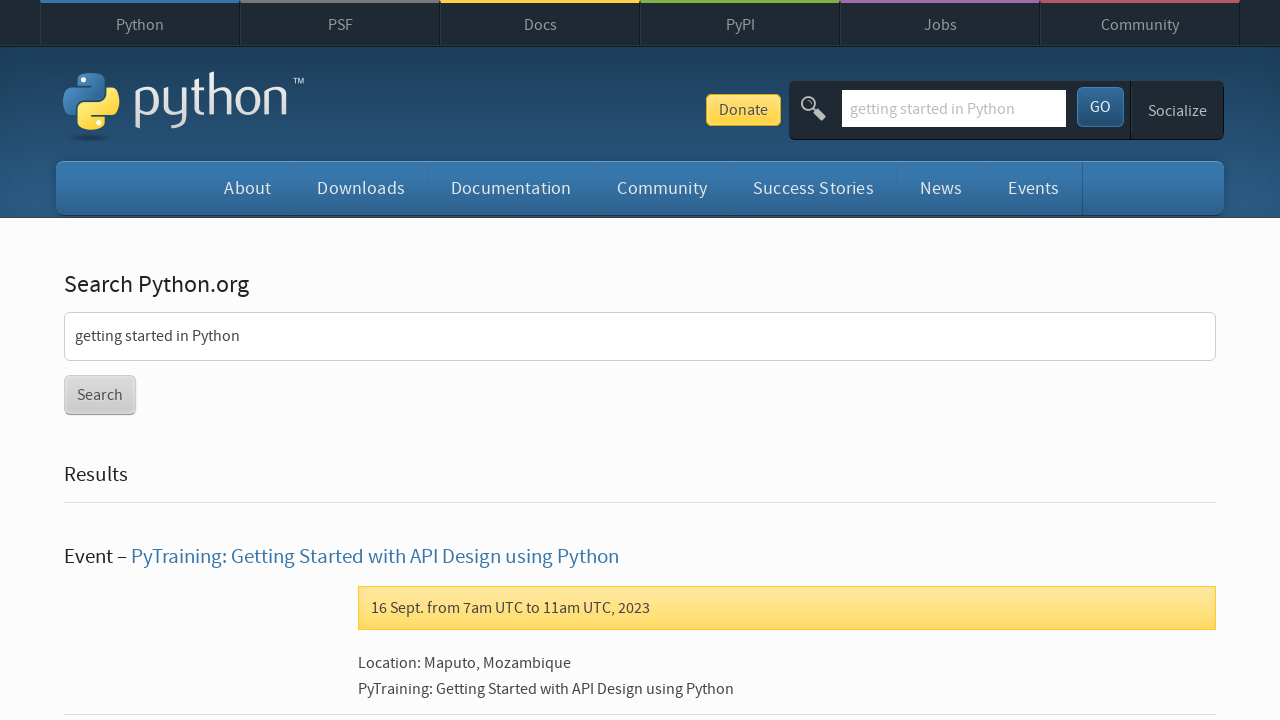